Tests dropdown selection by selecting option 2 and then option 3 from a dropdown menu

Starting URL: https://rahulshettyacademy.com/AutomationPractice

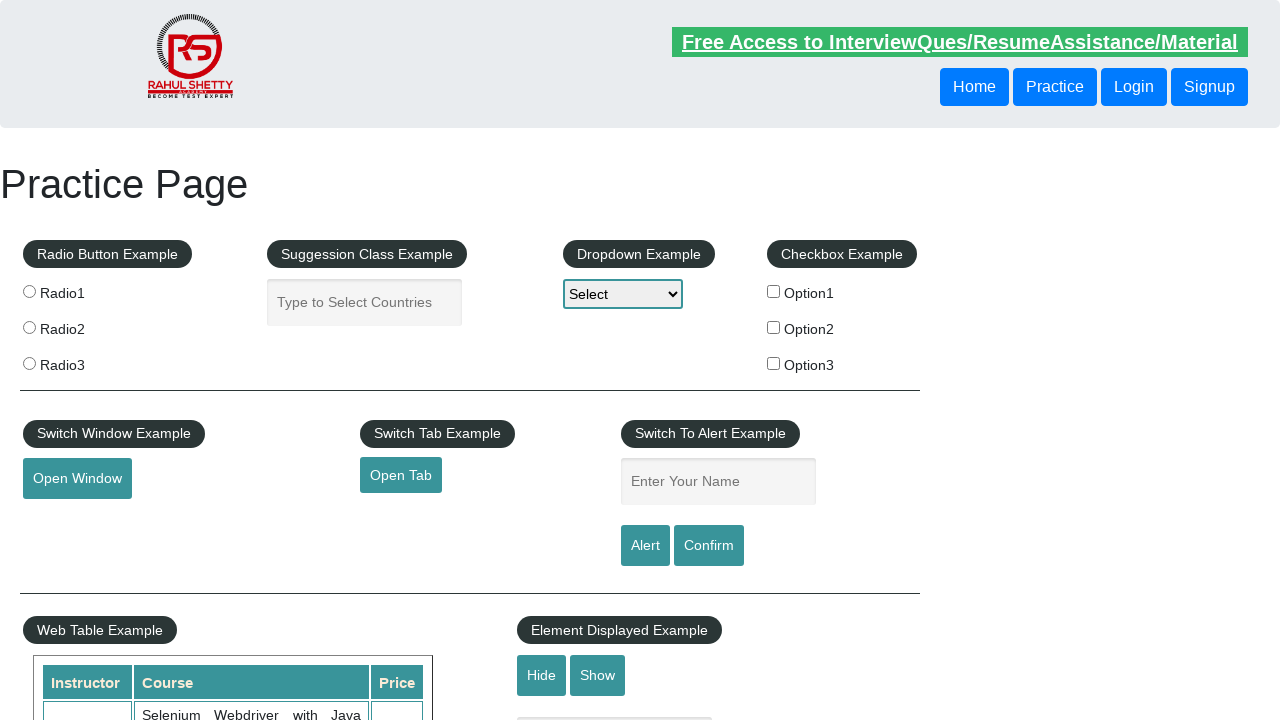

Clicked on the dropdown menu at (623, 294) on select >> nth=0
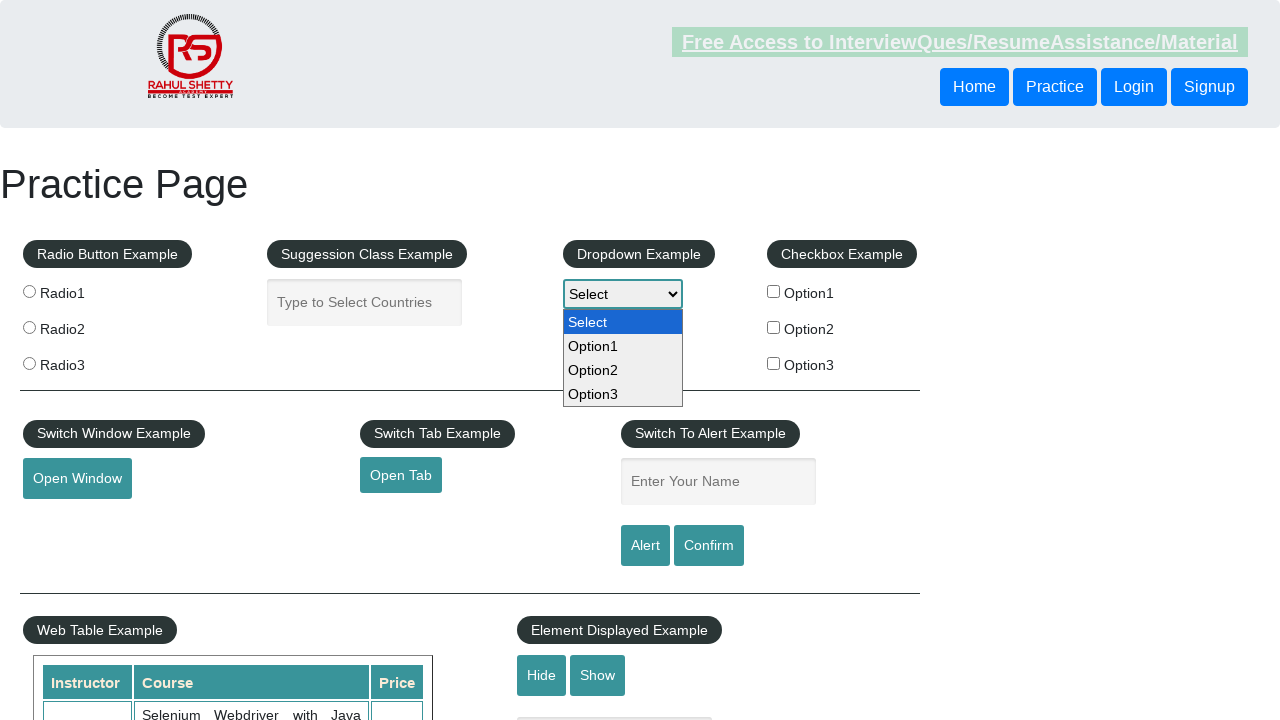

Selected option 2 (index 2) from dropdown on select >> nth=0
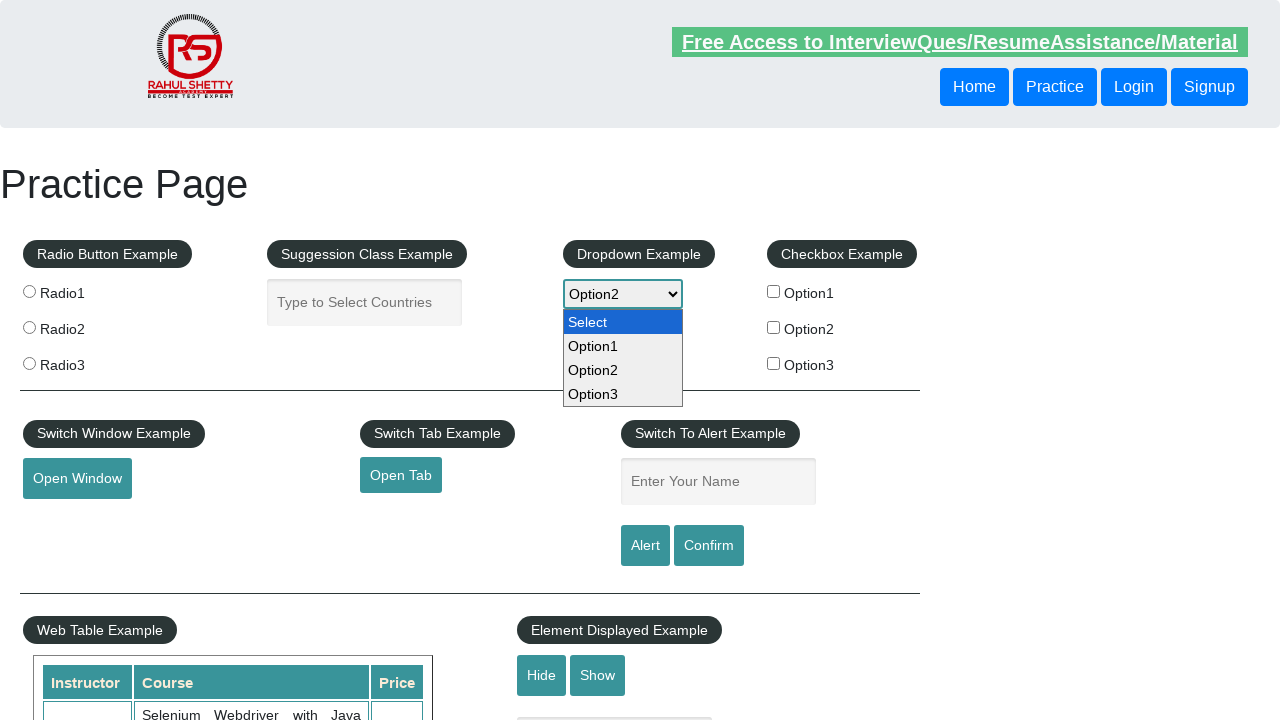

Selected option 3 (index 3) from dropdown on select >> nth=0
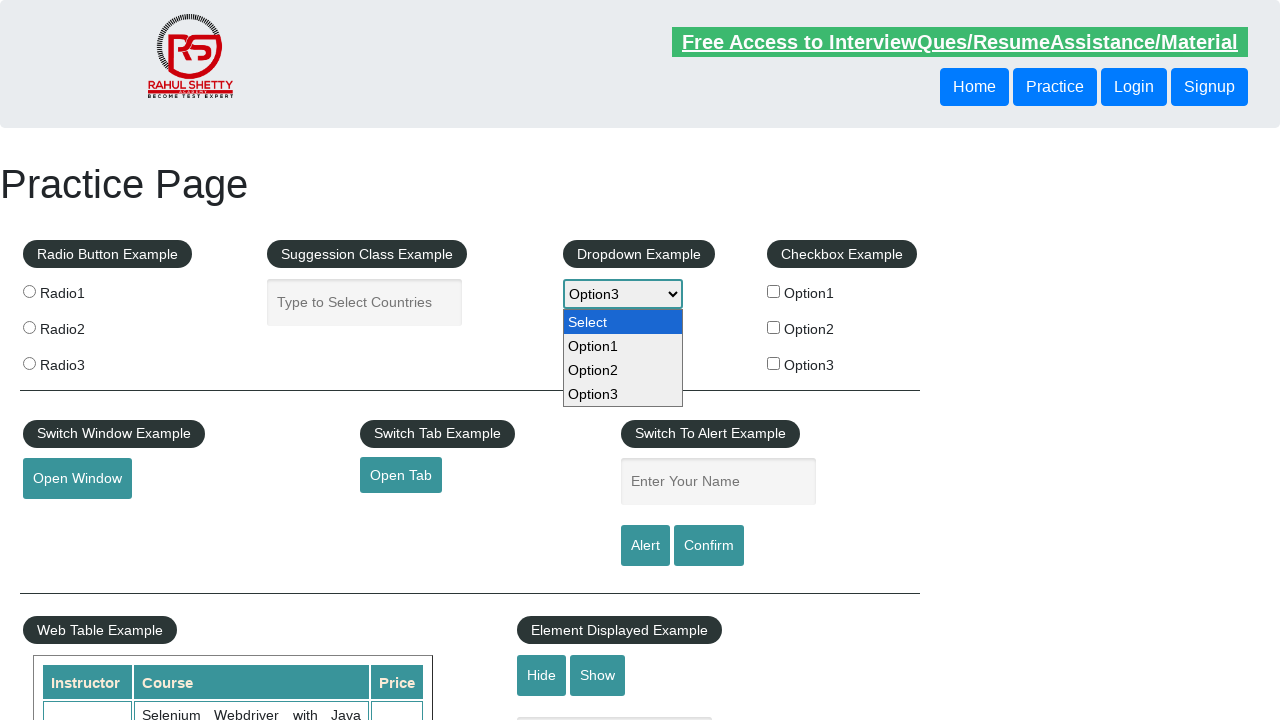

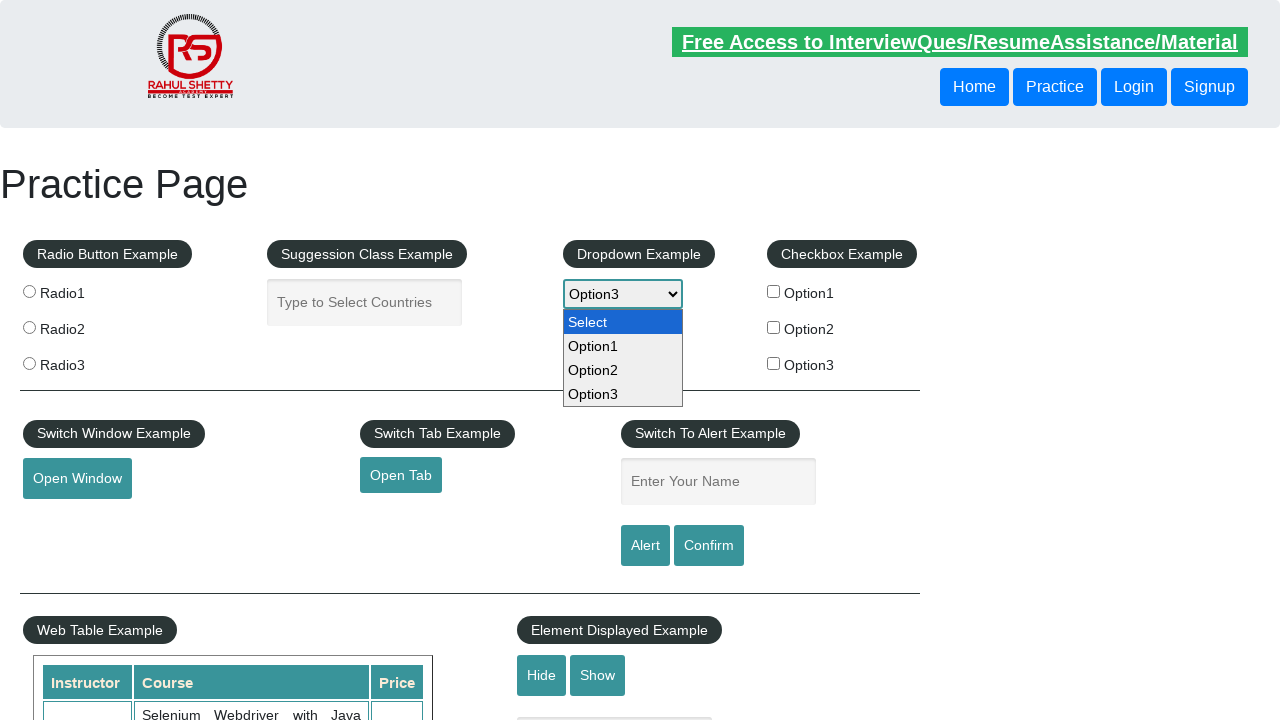